Opens an online metronome website and clicks the start/stop button to begin the metronome, then opens a new browser tab.

Starting URL: https://metronom.us/en/

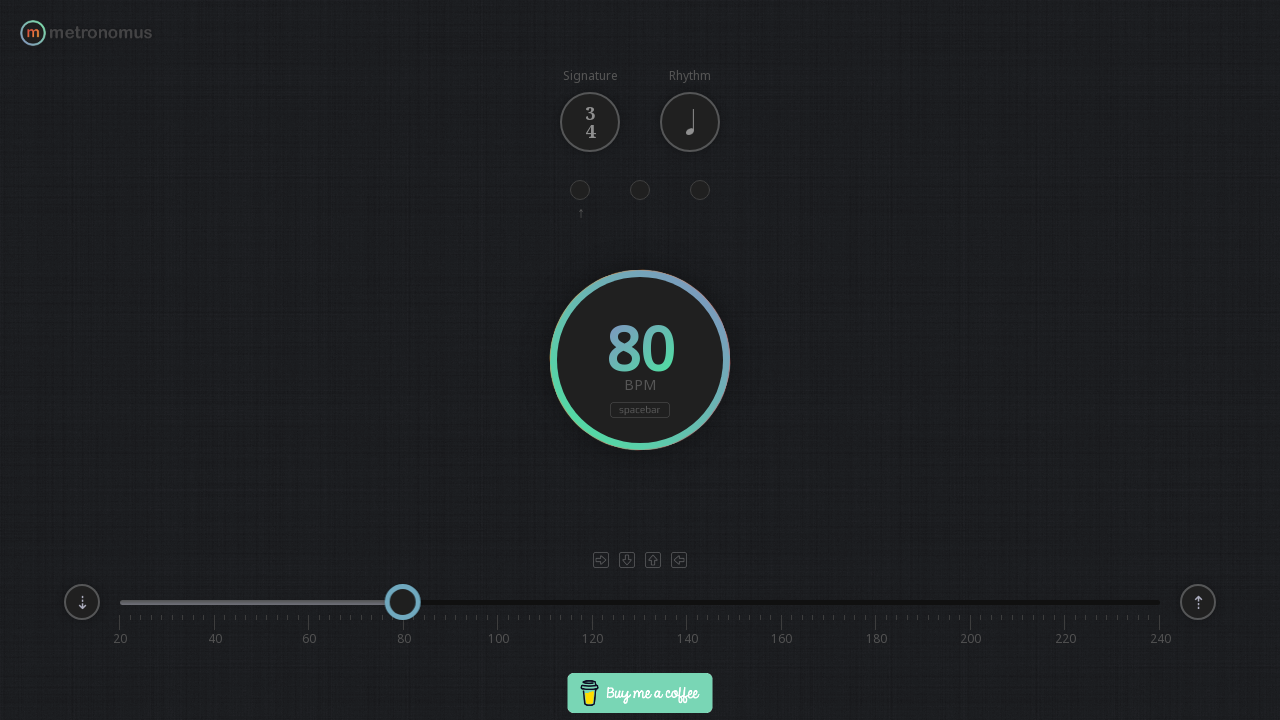

Clicked the start/stop button to begin the metronome at (640, 360) on #start-stop
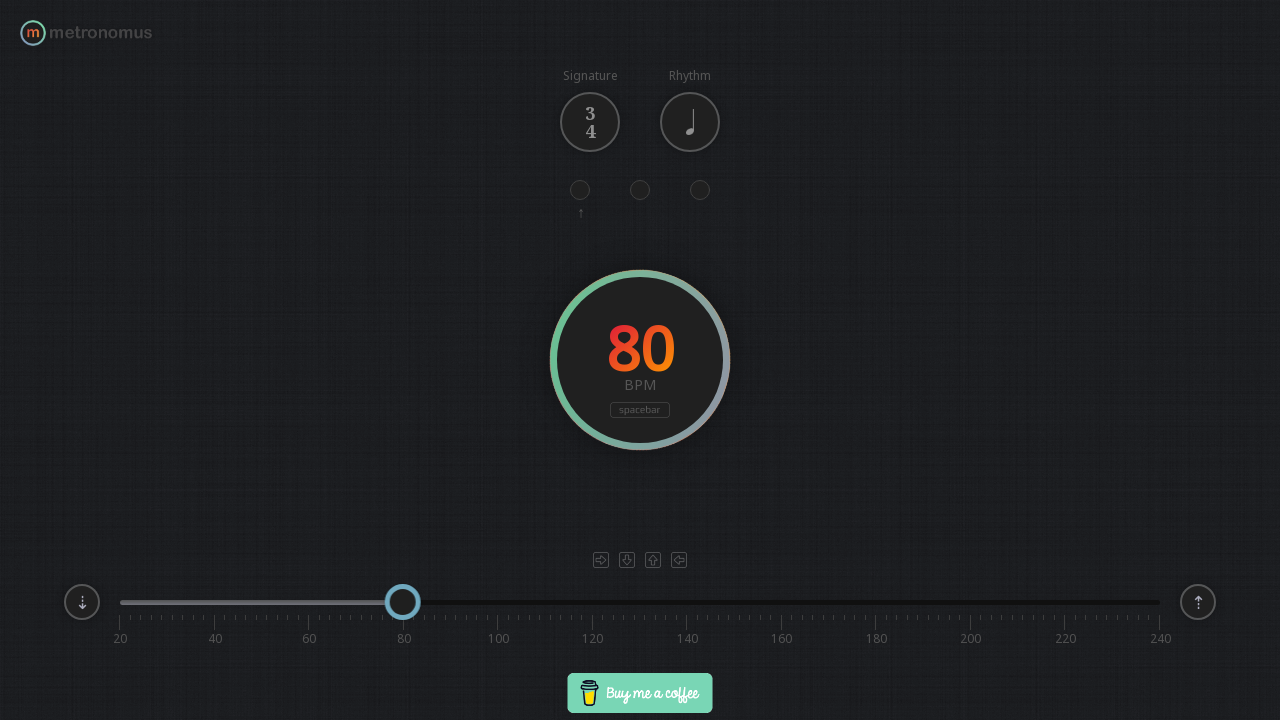

Opened a new browser tab
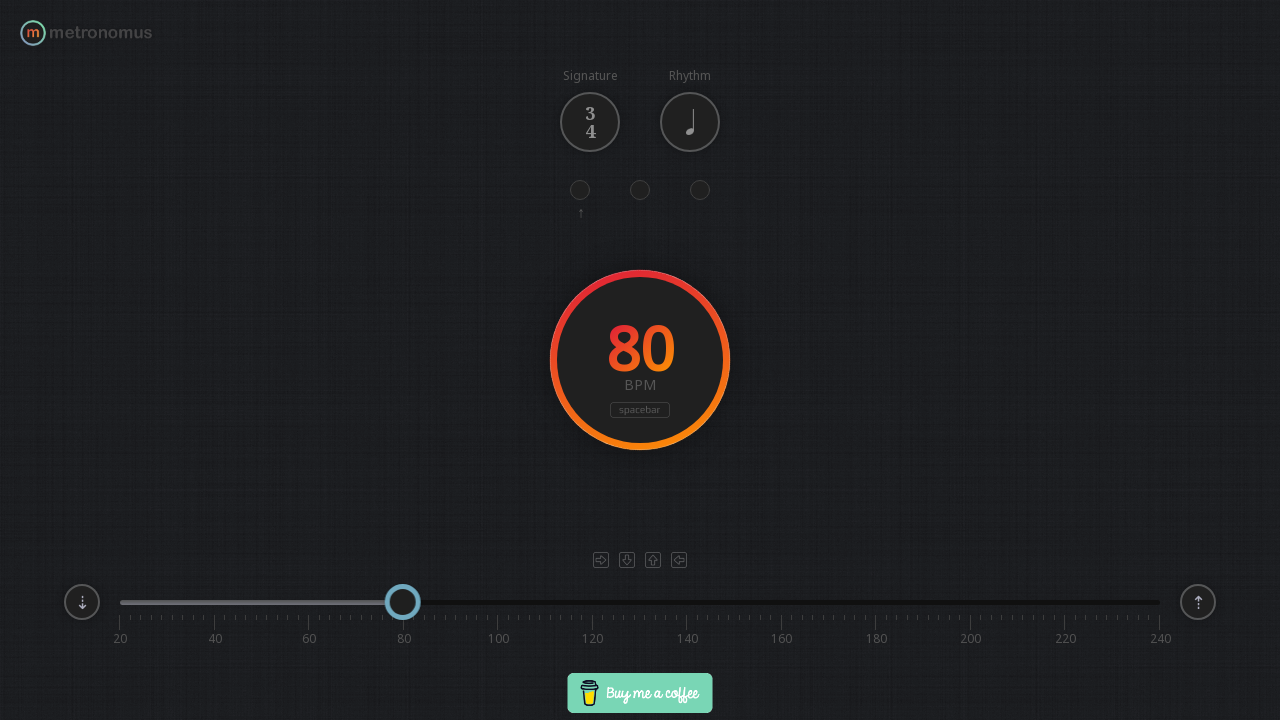

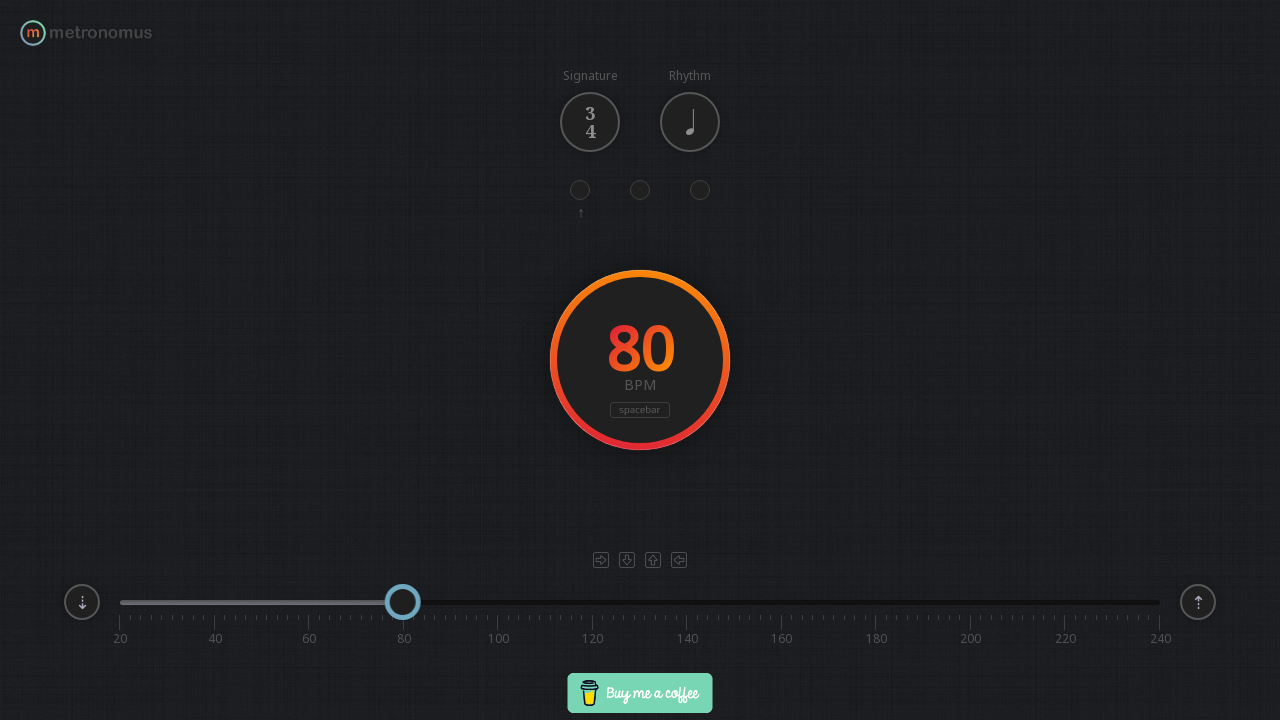